Tests a registration form by filling in first name, last name, and email fields, then submitting and verifying successful registration message.

Starting URL: http://suninjuly.github.io/registration1.html

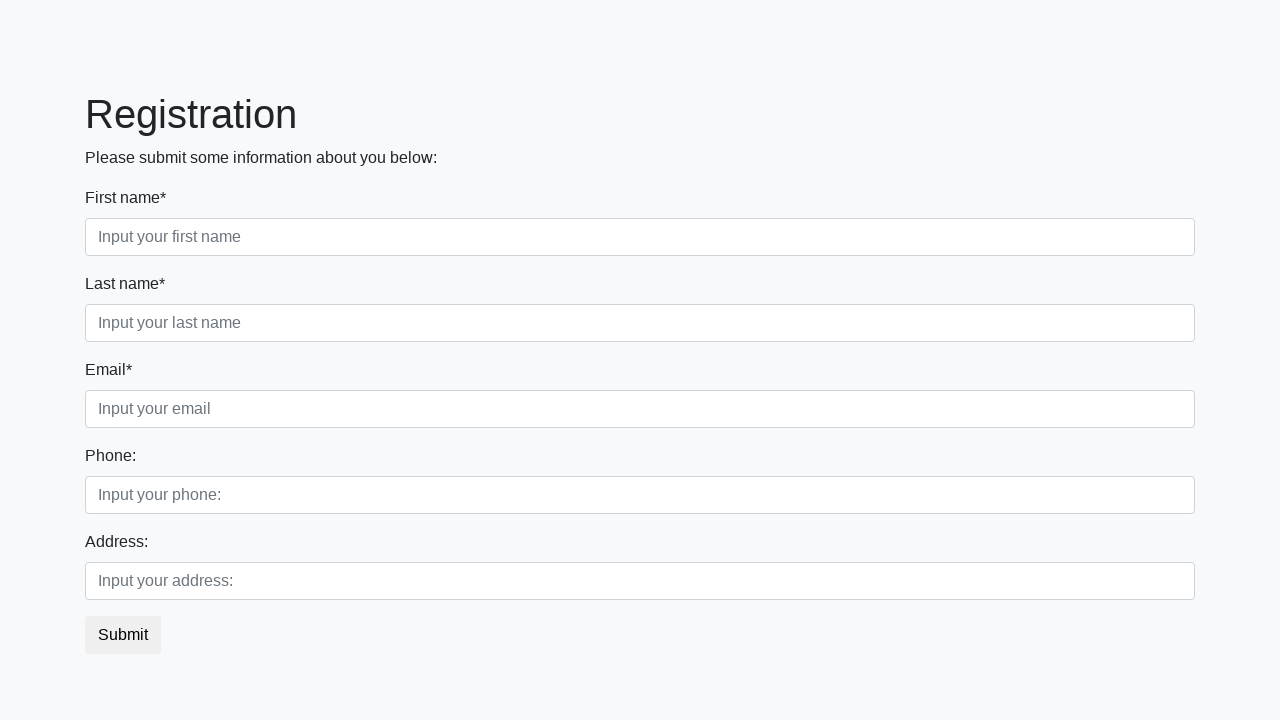

Navigated to registration form page
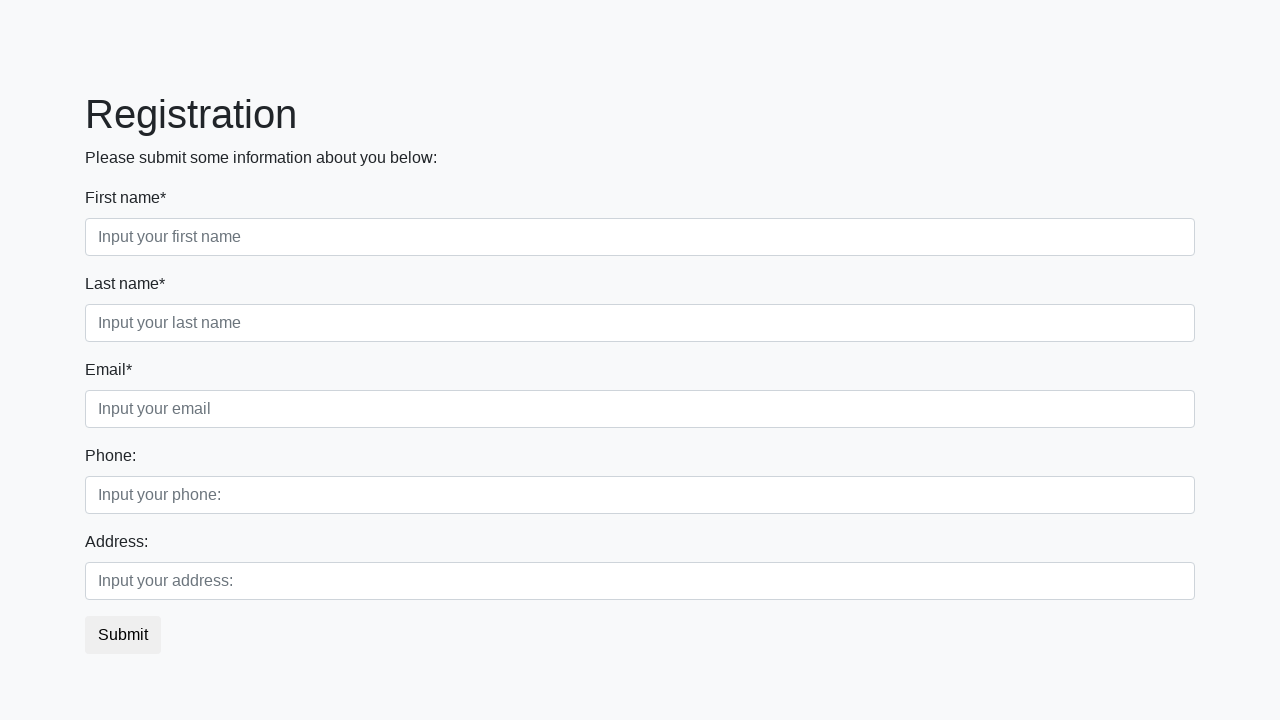

Filled first name field with 'Nik' on .first_block .first
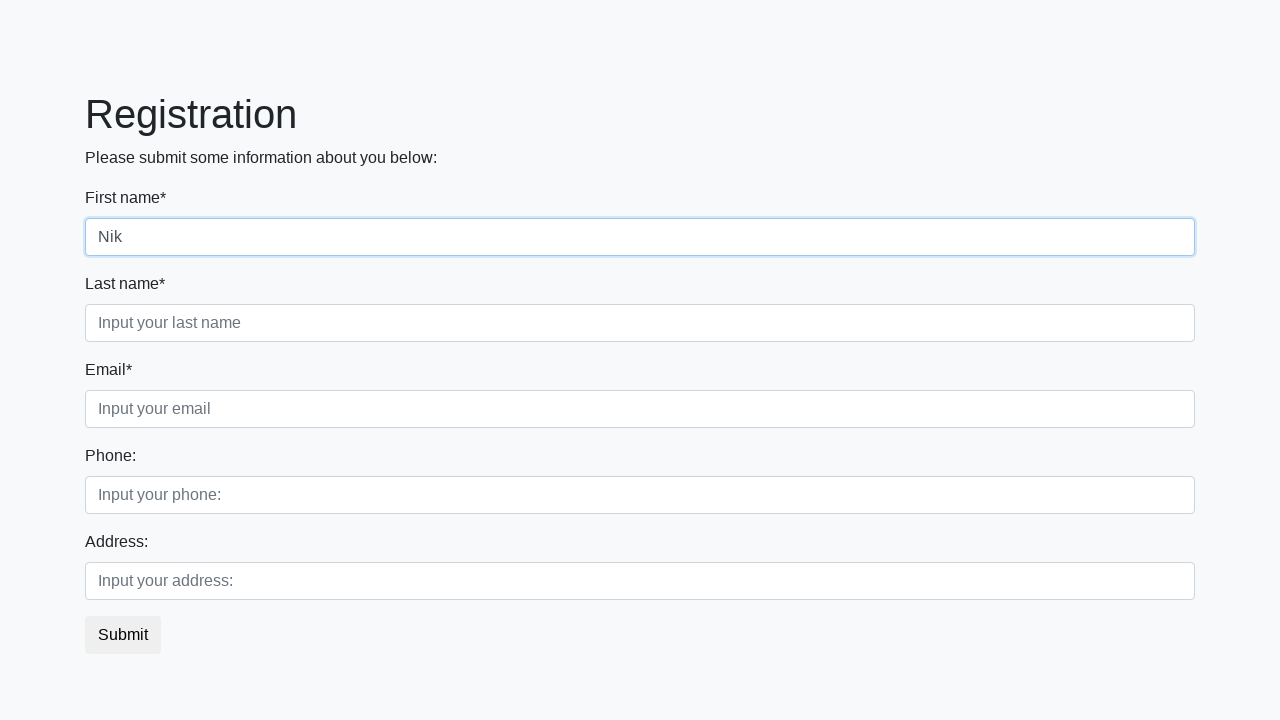

Filled last name field with 'Serg' on .first_block .second
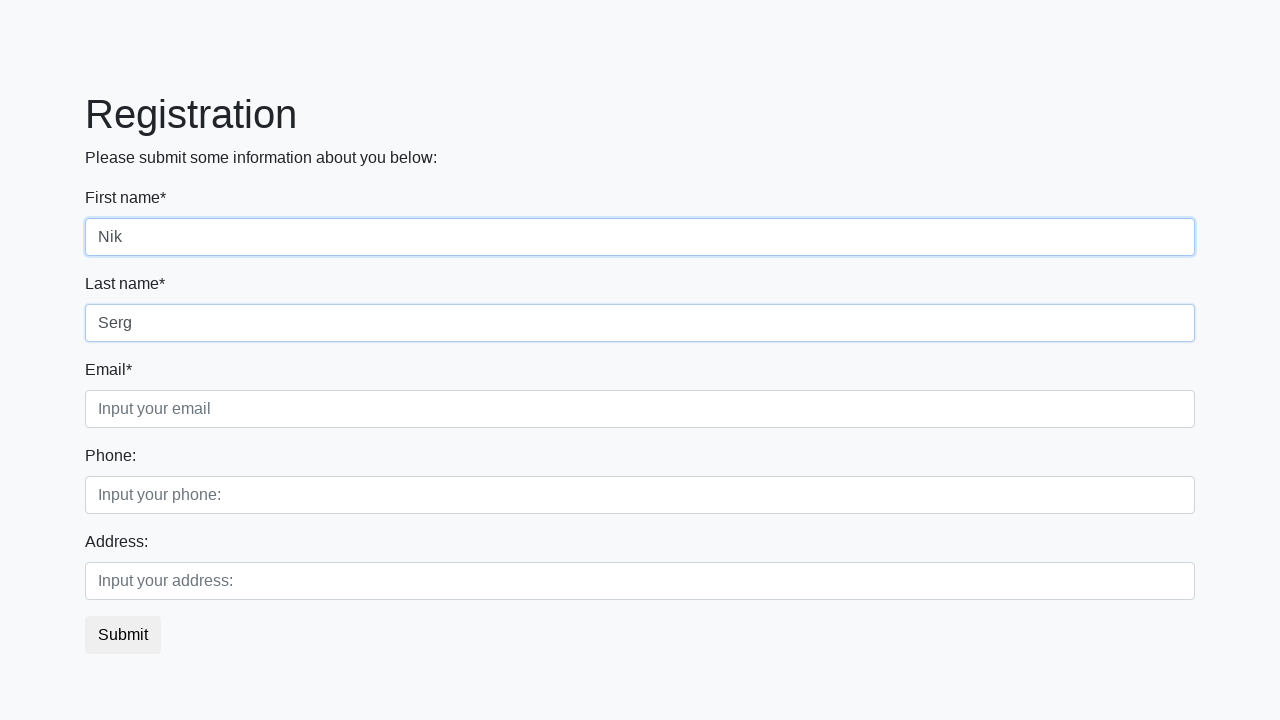

Filled email field with 'test@gmail.com' on .first_block .third
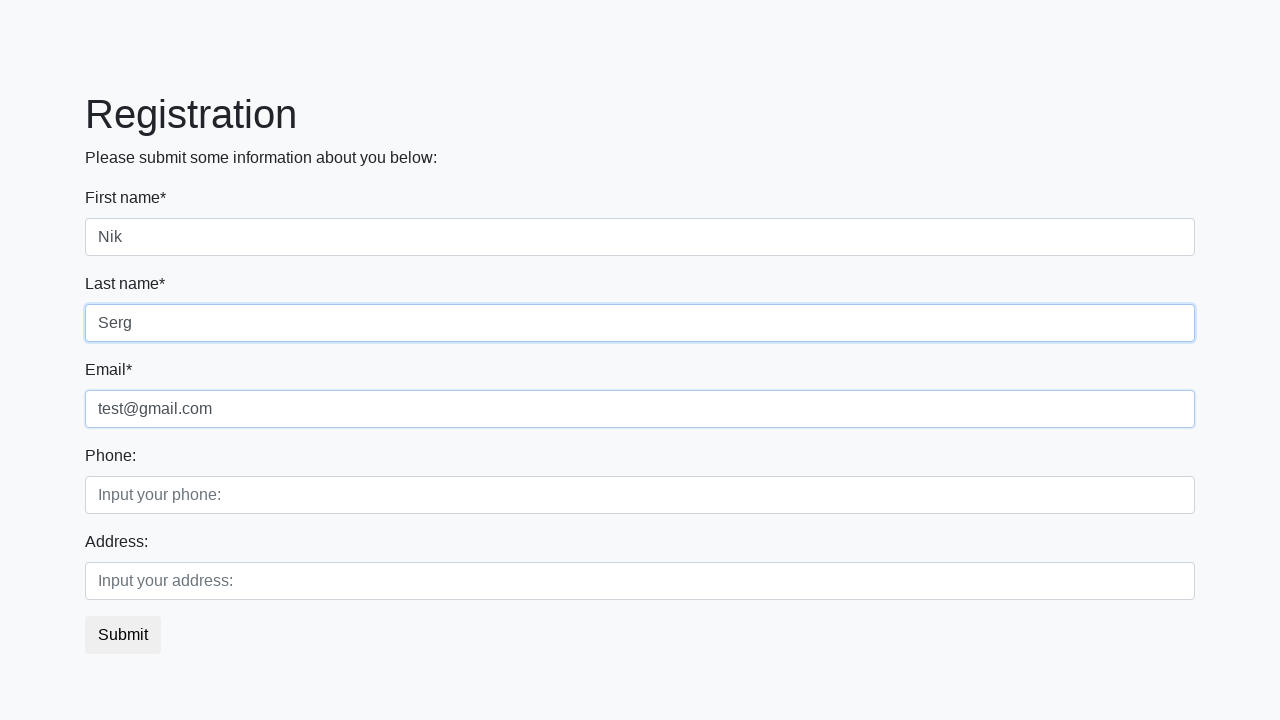

Clicked submit button to register at (123, 635) on button
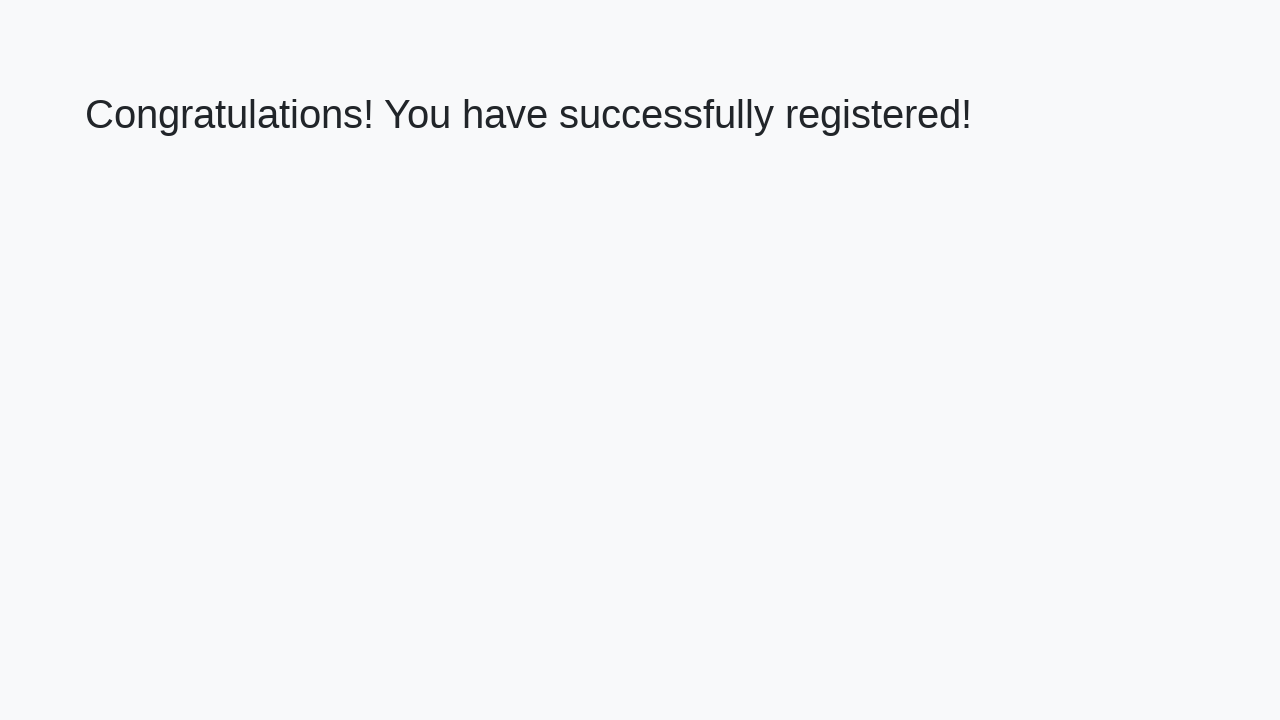

Success message heading appeared
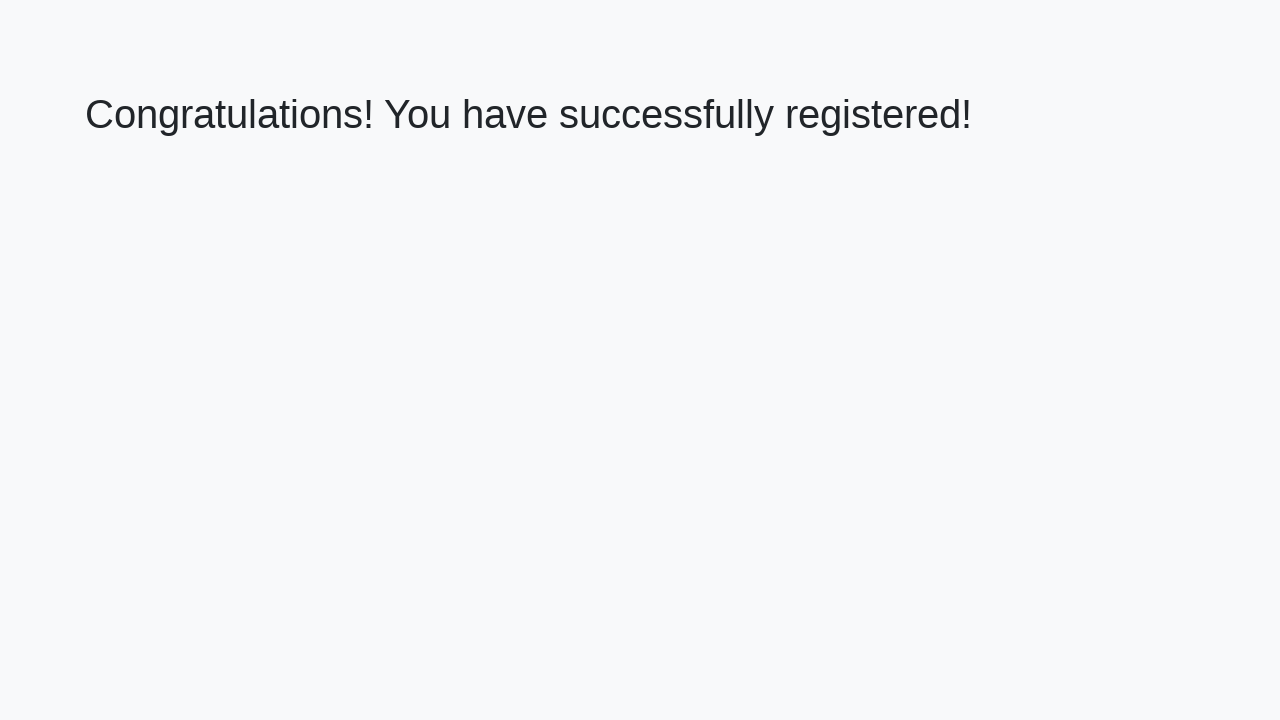

Retrieved success message text
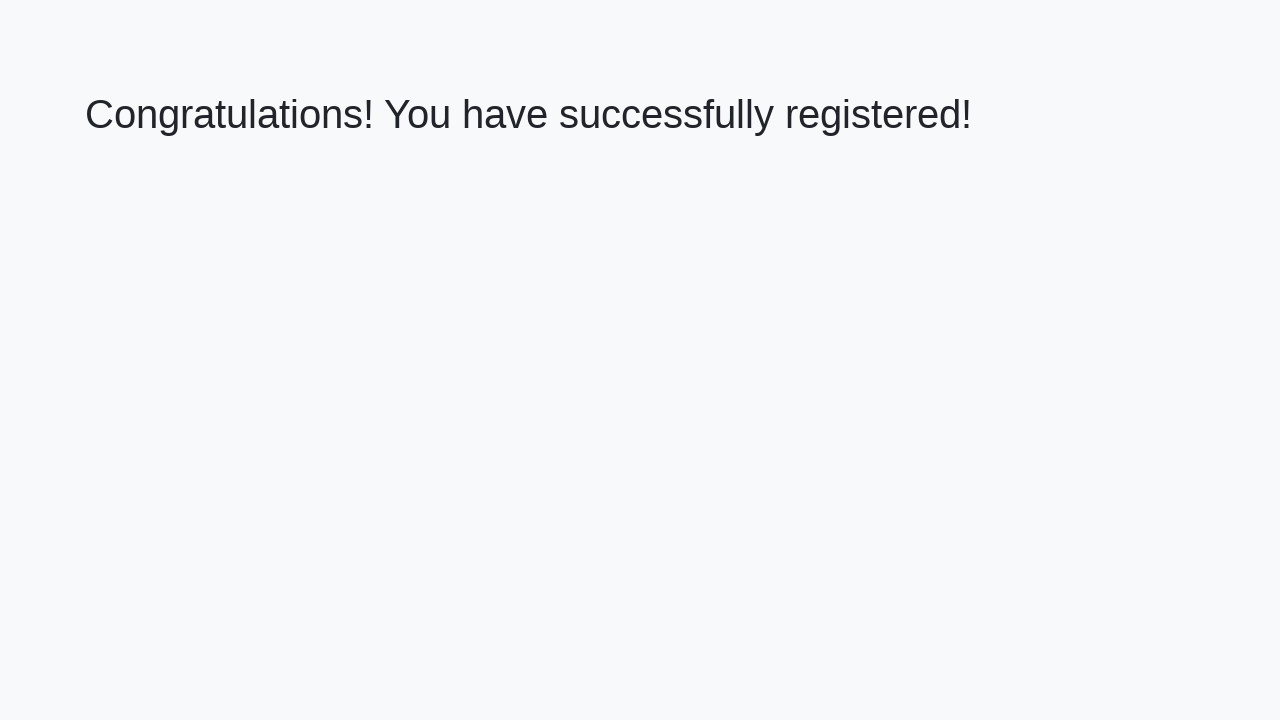

Verified successful registration message: 'Congratulations! You have successfully registered!'
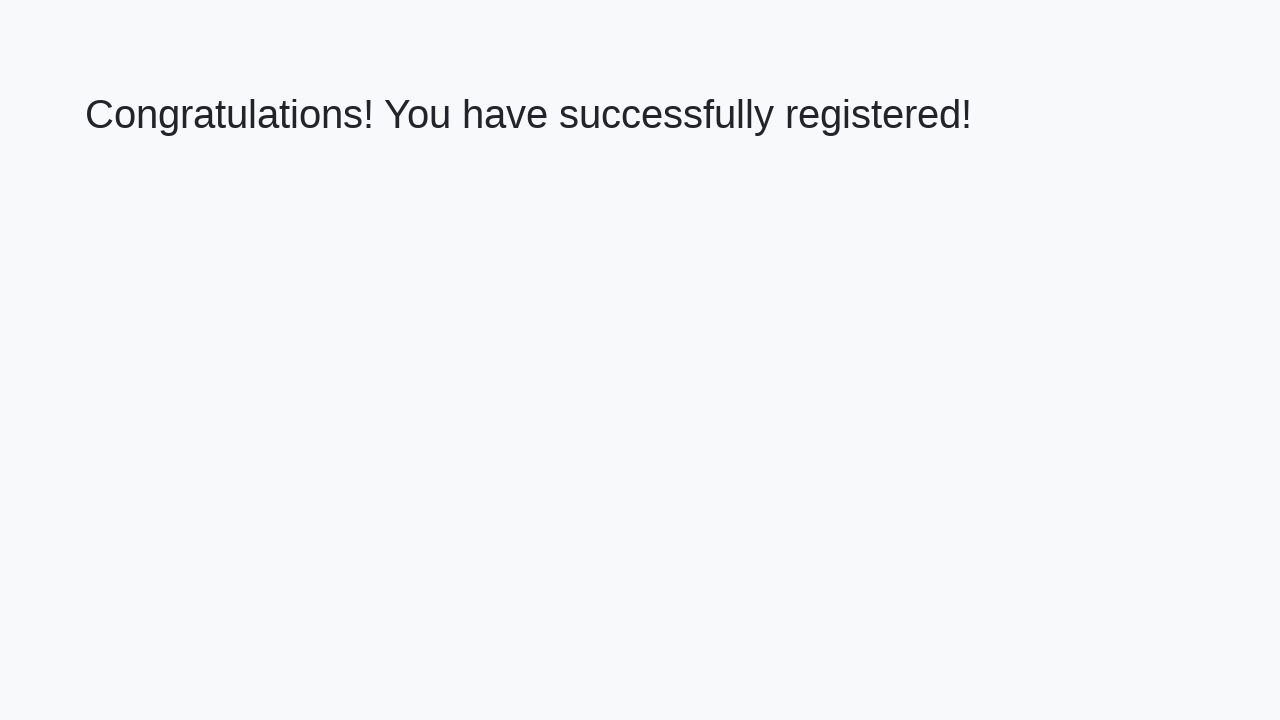

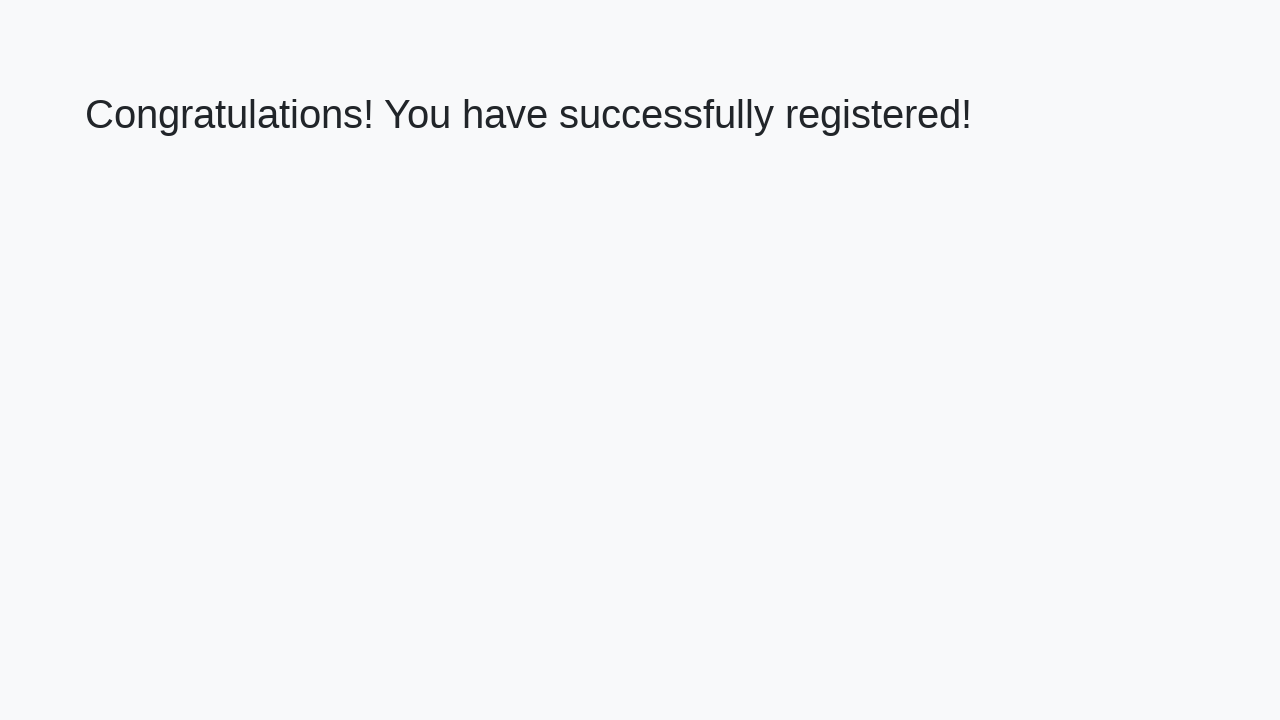